Tests various text input field interactions including typing, appending text, tabbing, clearing fields, and checking if fields are enabled/disabled

Starting URL: https://www.leafground.com/input.xhtml

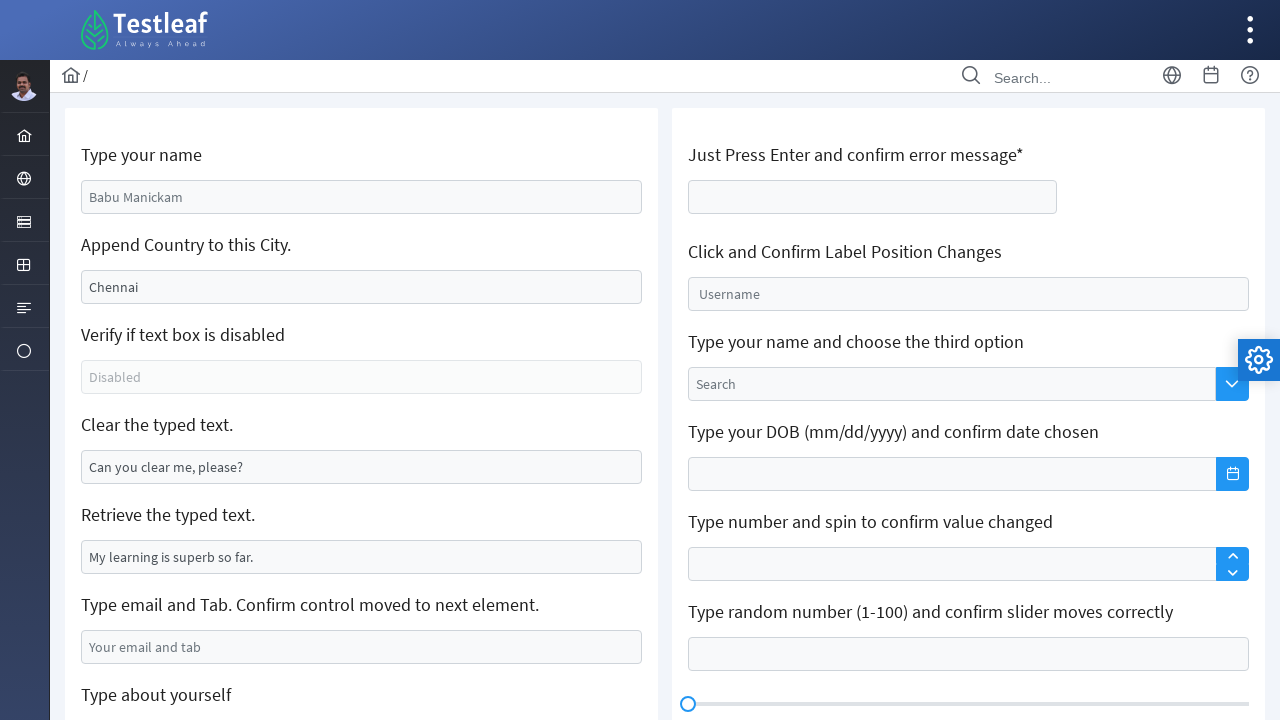

Navigated to input form page
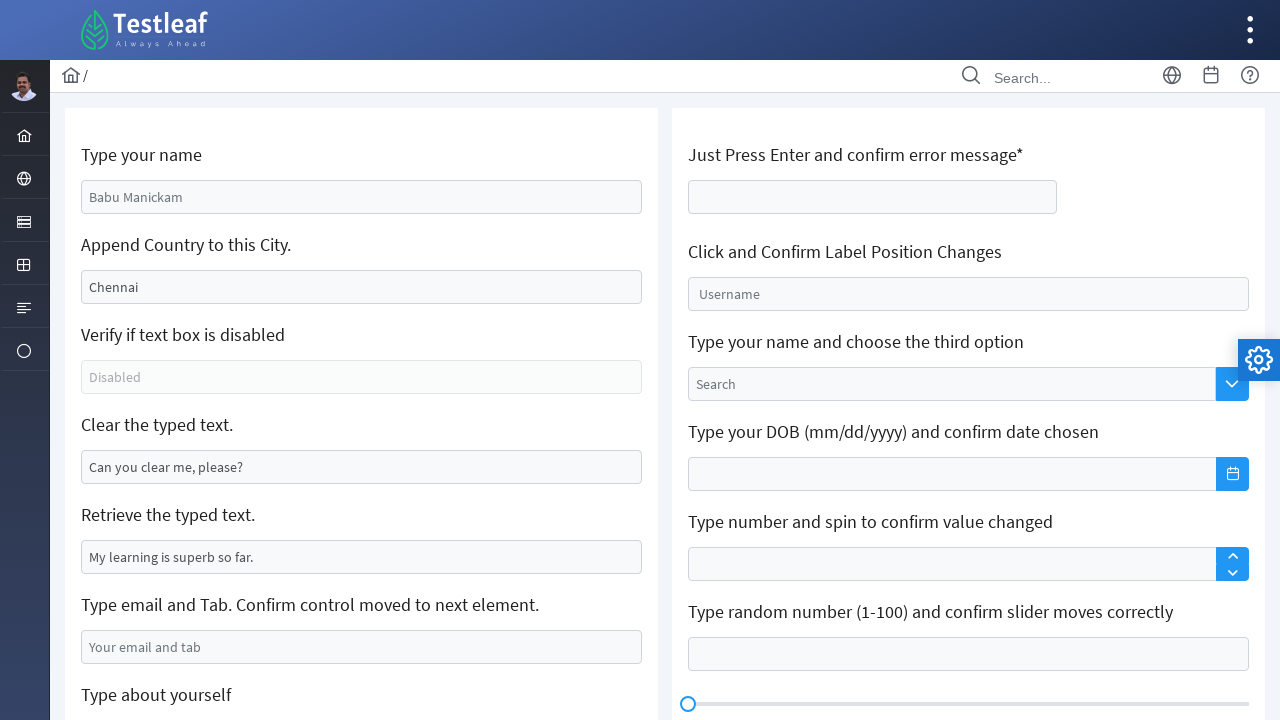

Filled name field with 'karthick' on #j_idt88\:name
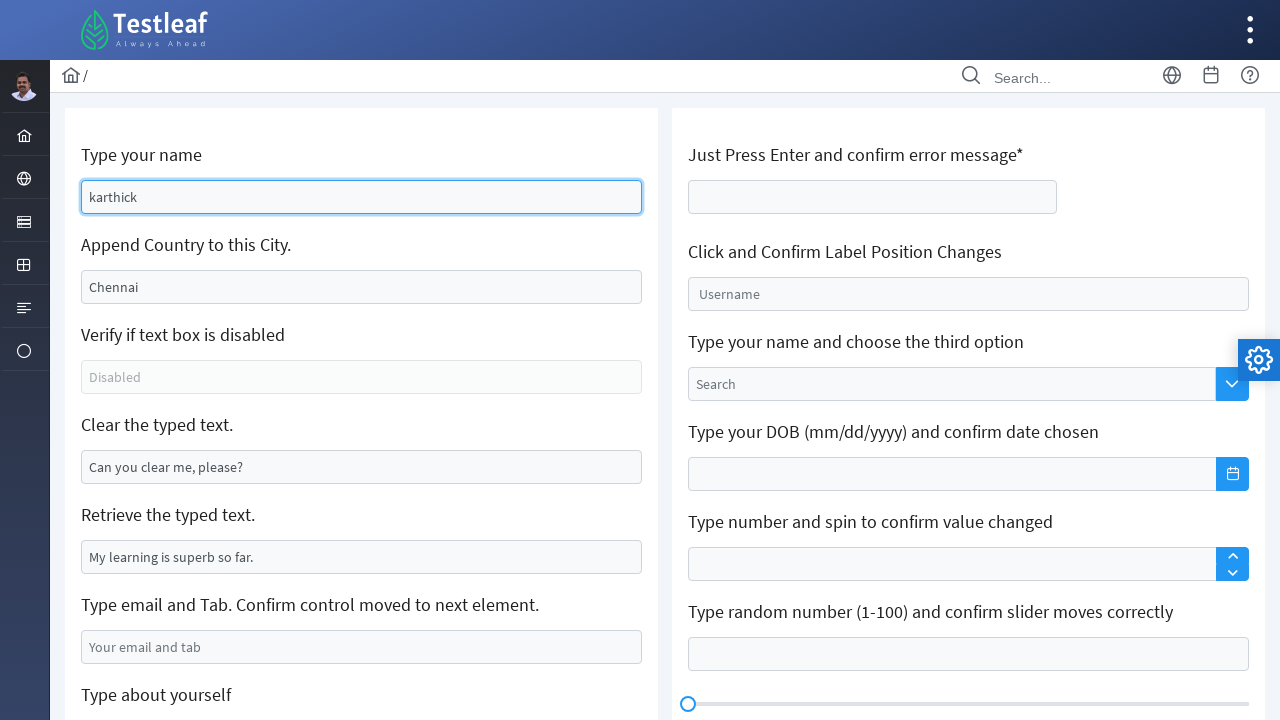

Appended ' India' to city field on #j_idt88\:j_idt91
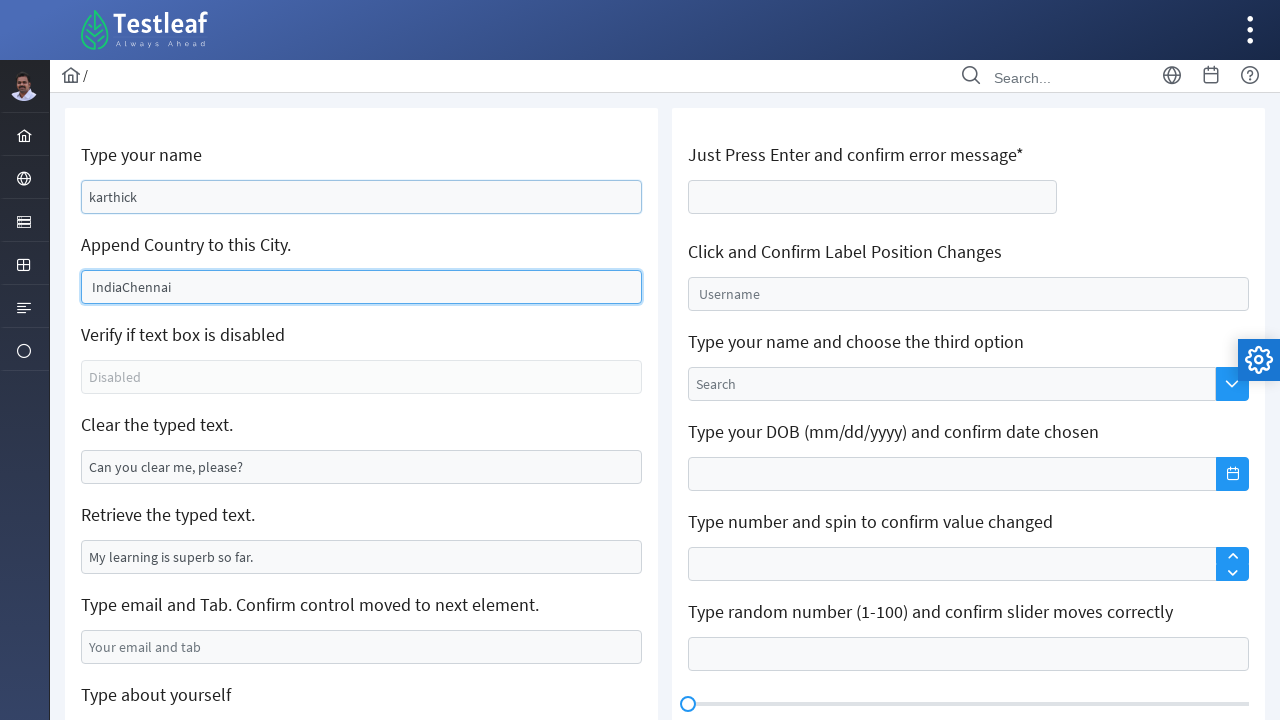

Filled email field with 'ntt@gmail.com' on #j_idt88\:j_idt99
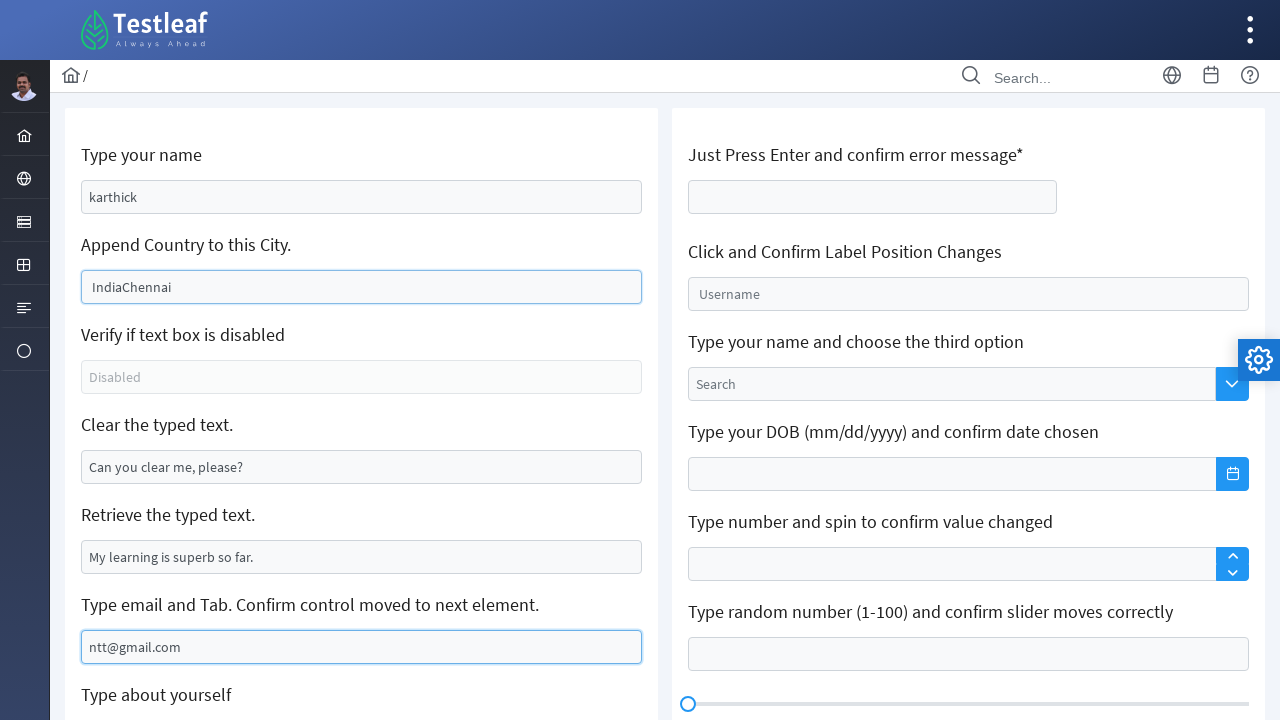

Pressed Tab key to move to next field on #j_idt88\:j_idt99
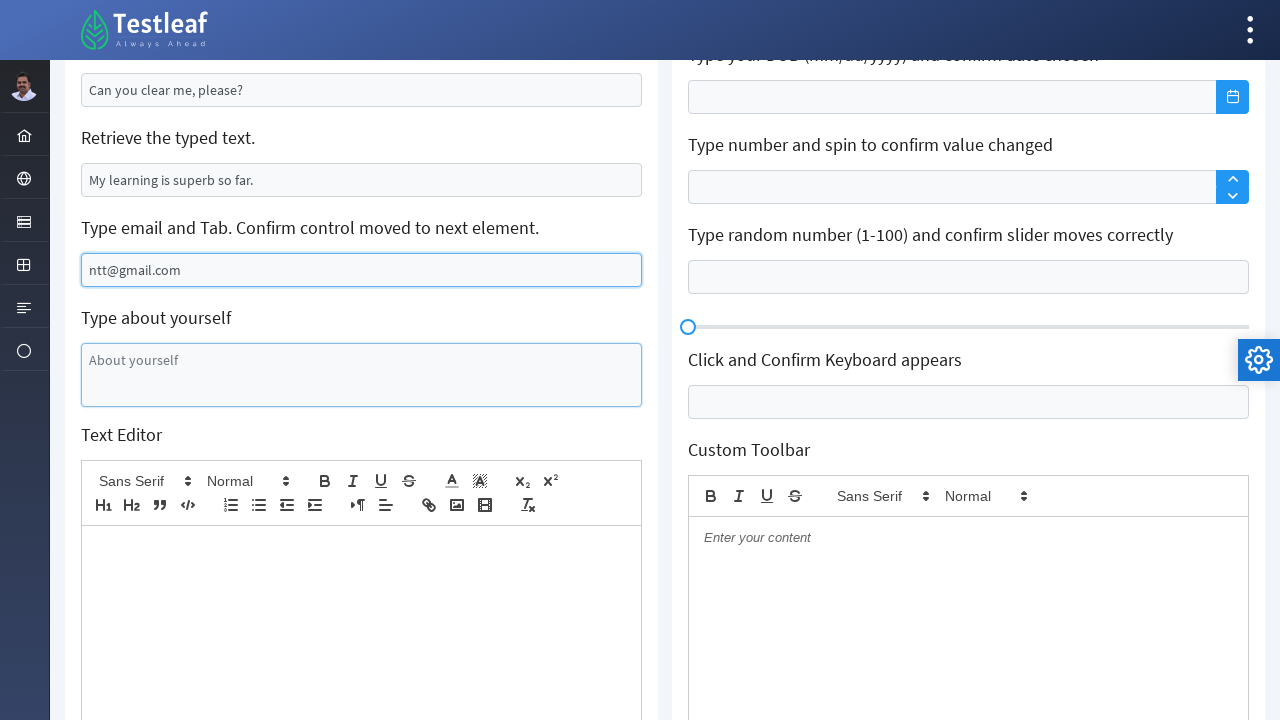

Filled 'About Yourself' field with personal information on #j_idt88\:j_idt101
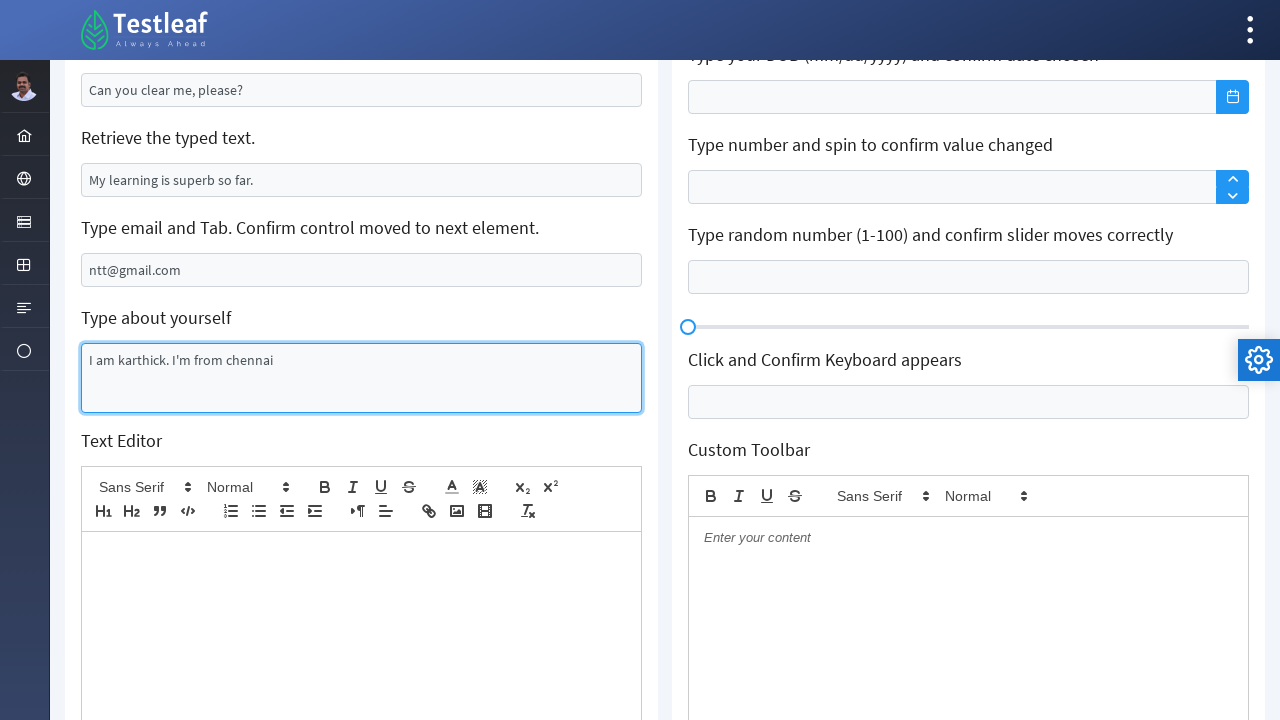

Retrieved value from field: 'My learning is superb so far.'
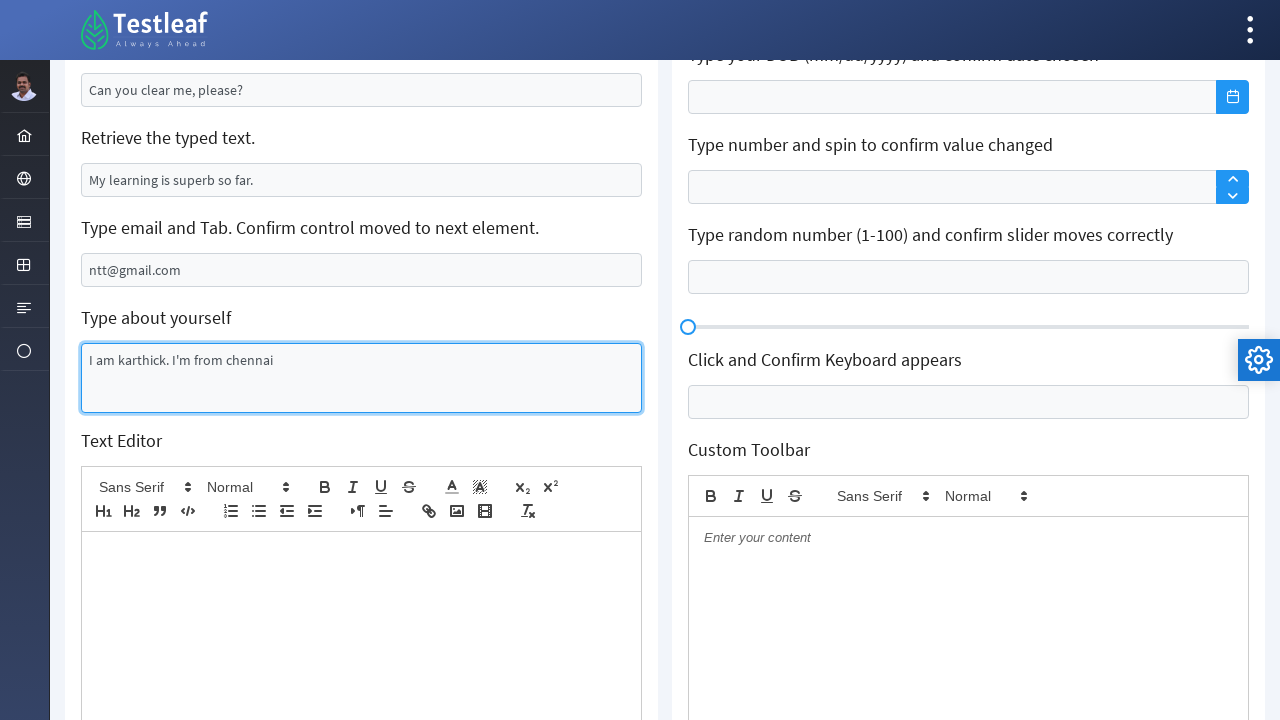

Cleared text from a field on #j_idt88\:j_idt95
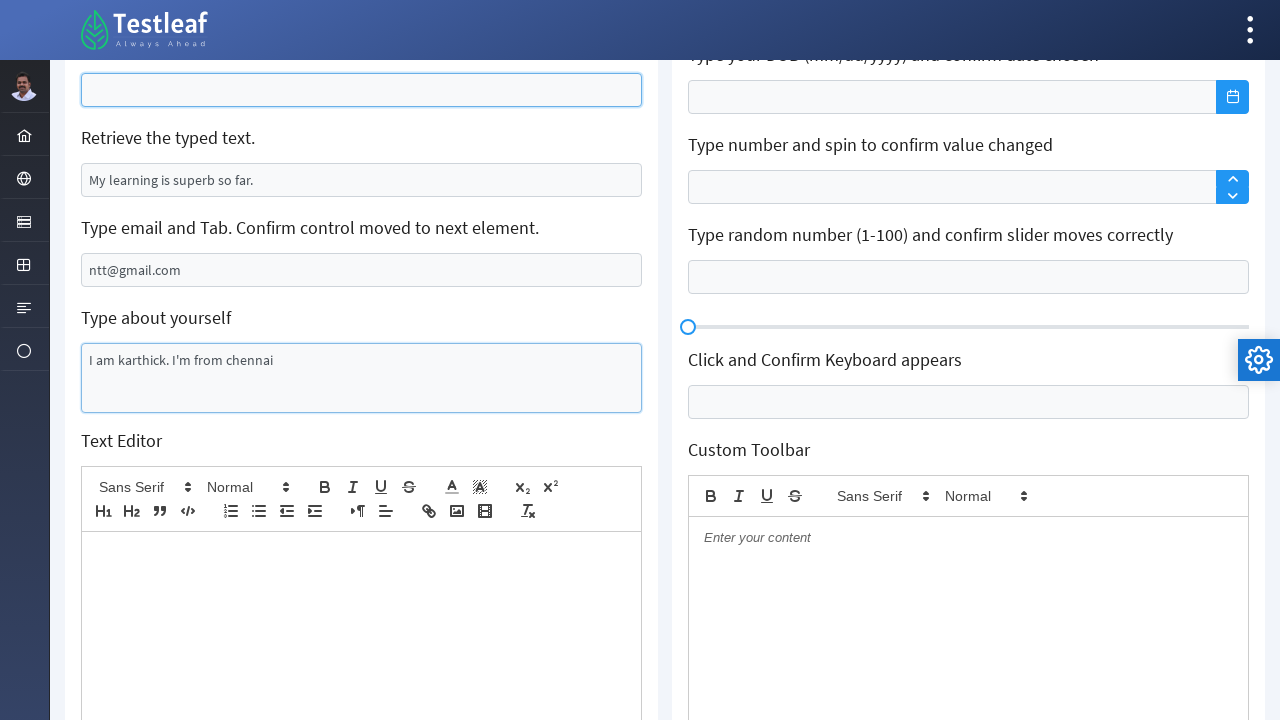

Checked if element is enabled: True
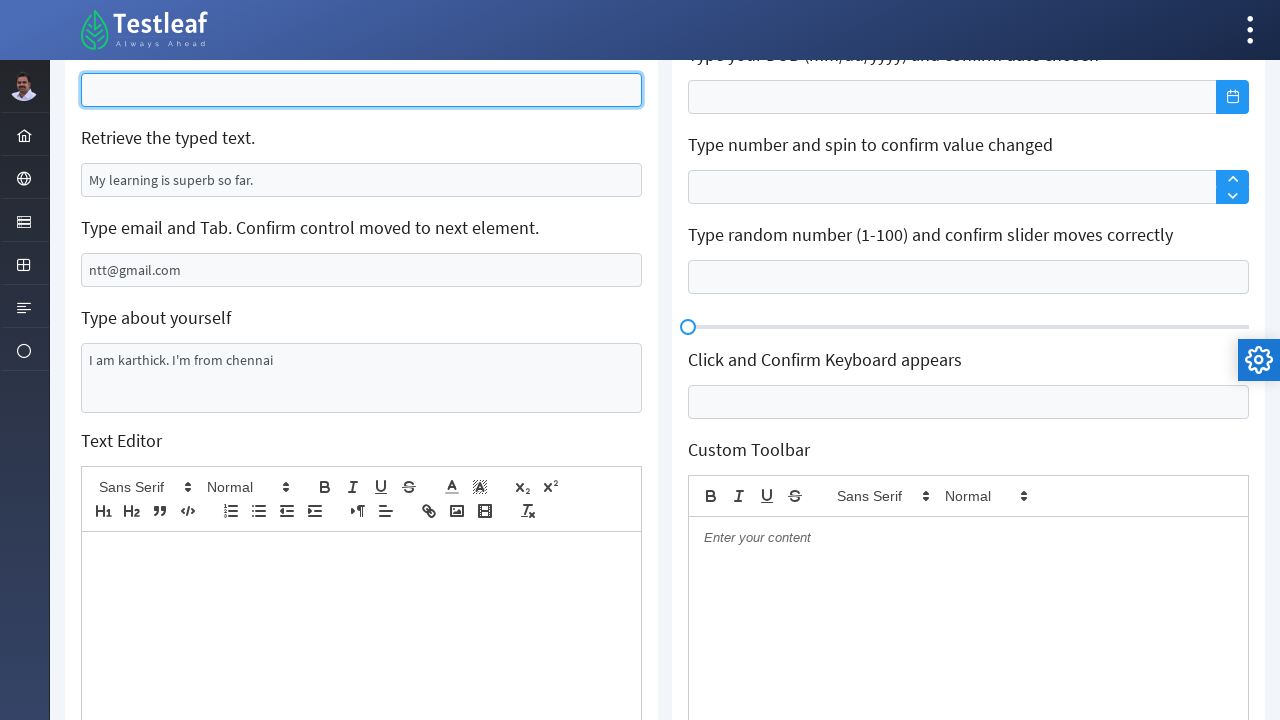

Pressed Enter key in age field on #j_idt106\:thisform\:age
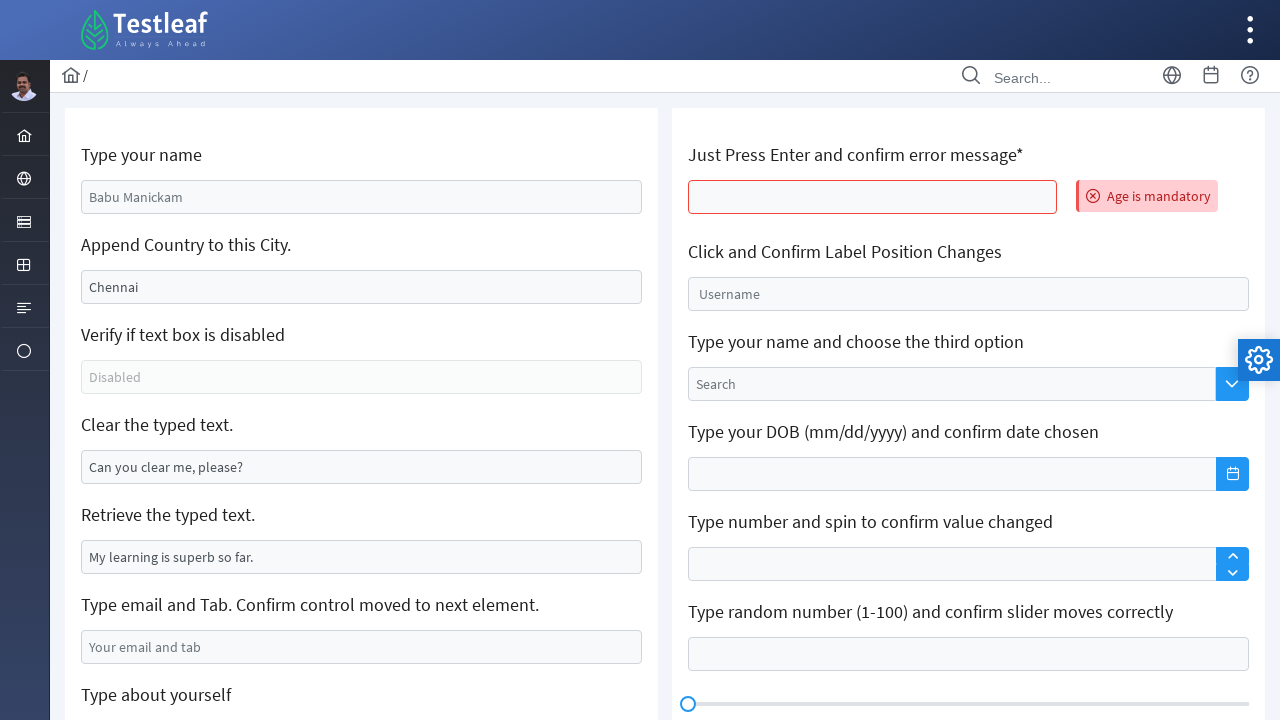

Clicked on float input field at (968, 294) on #j_idt106\:float-input
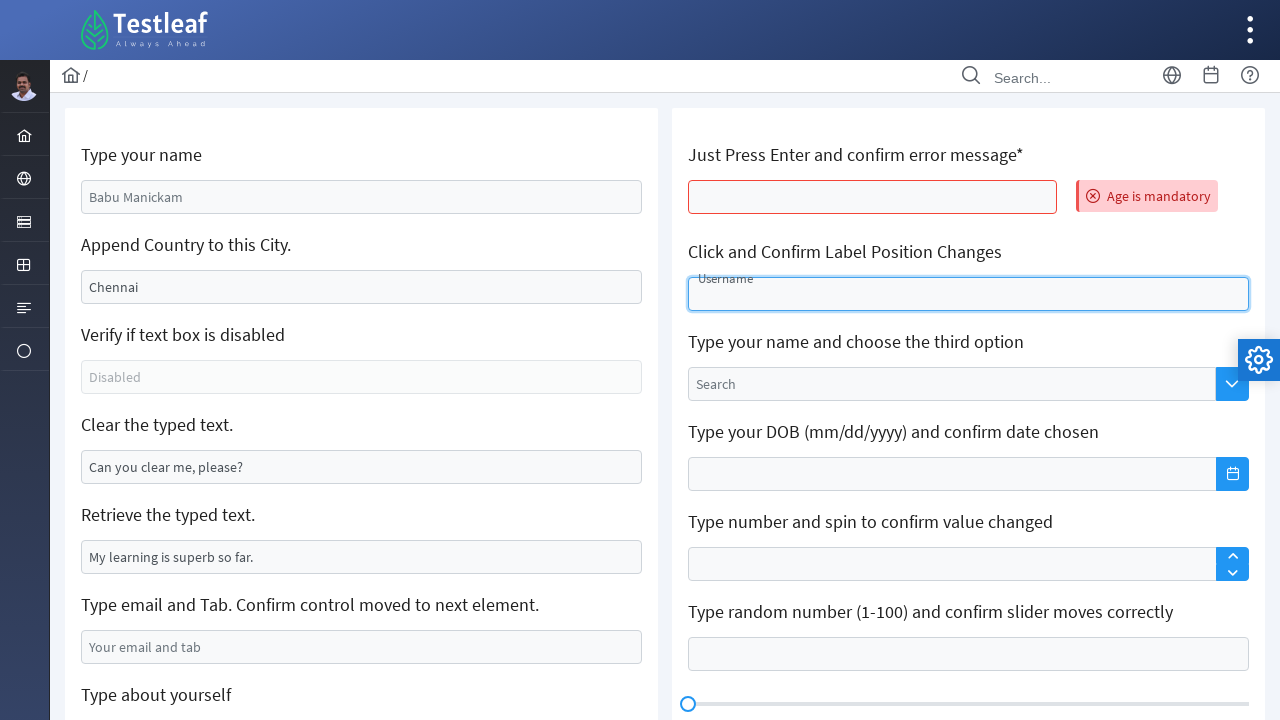

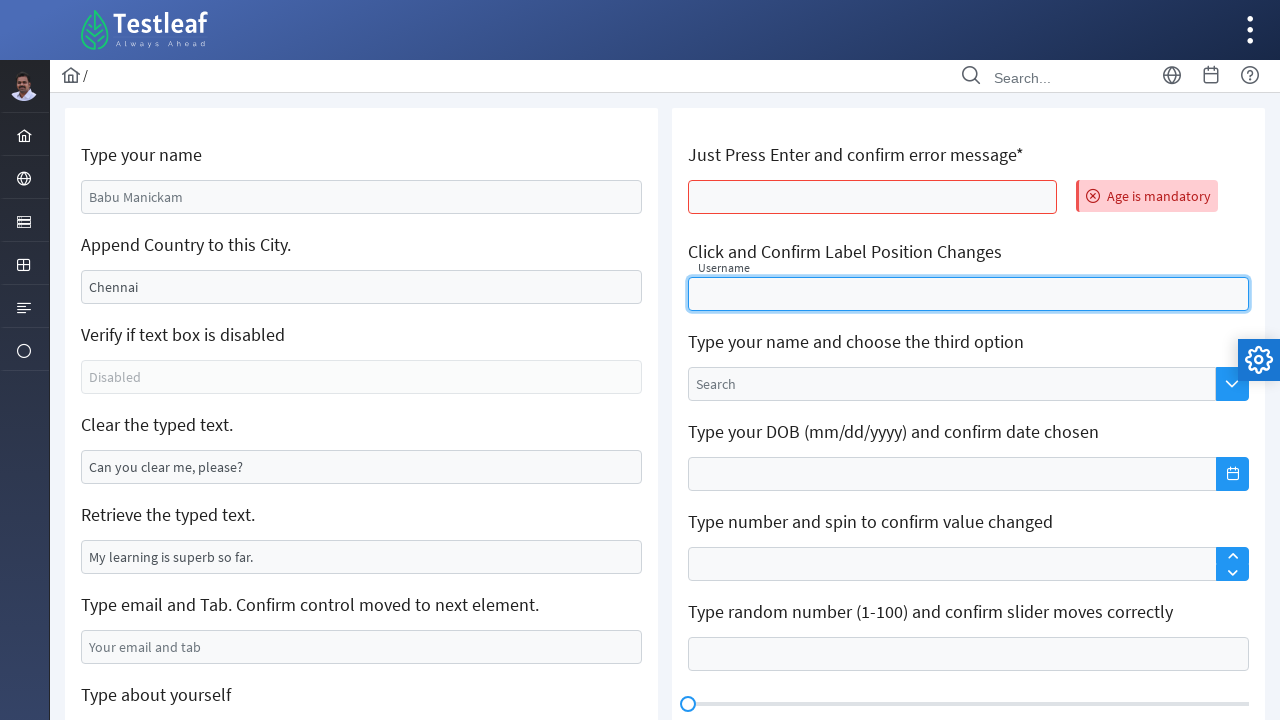